Fills out the practice registration form with personal information including name, email, phone number, date of birth, and address, then submits the form

Starting URL: https://demoqa.com/automation-practice-form

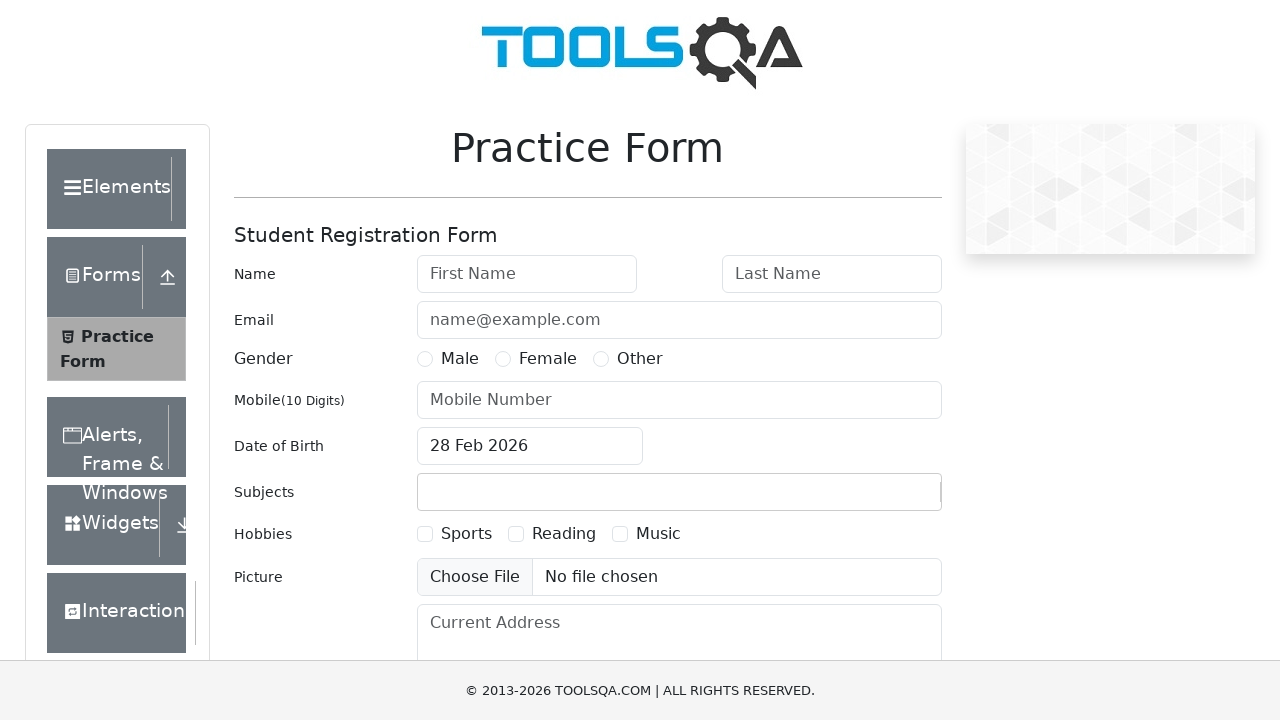

Filled first name field with 'John' on input#firstName
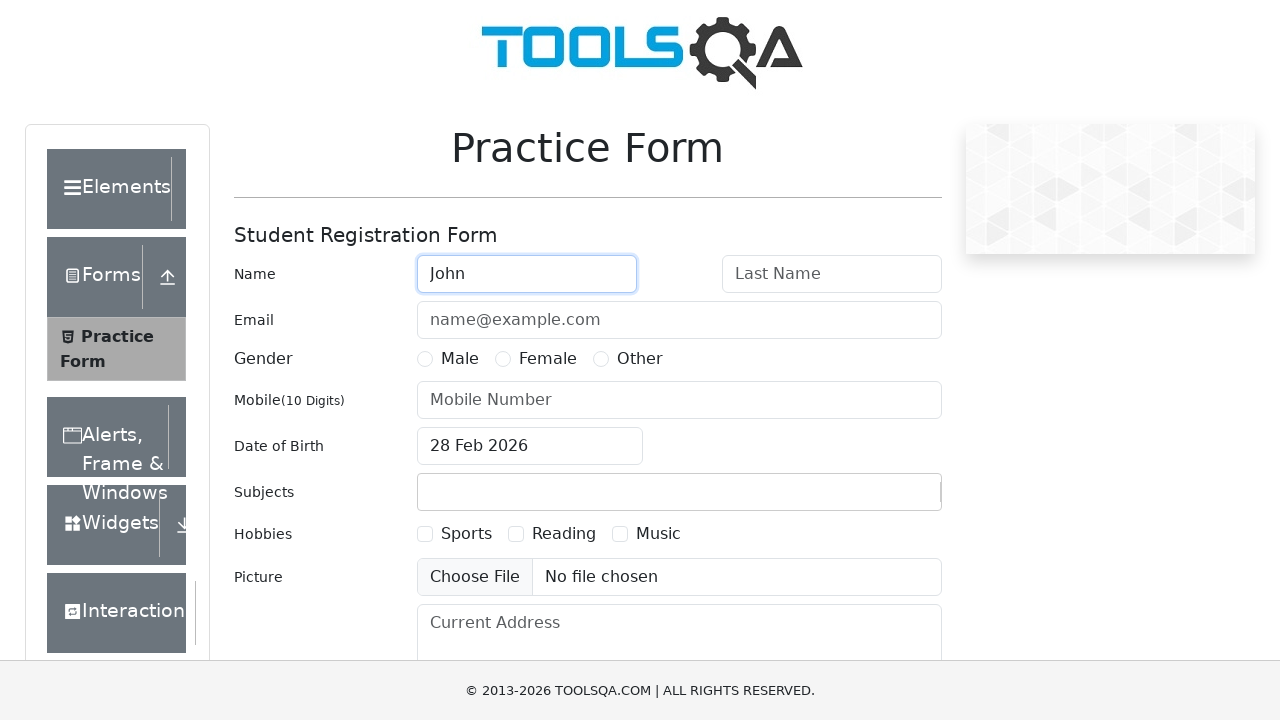

Filled last name field with 'Smith' on input#lastName
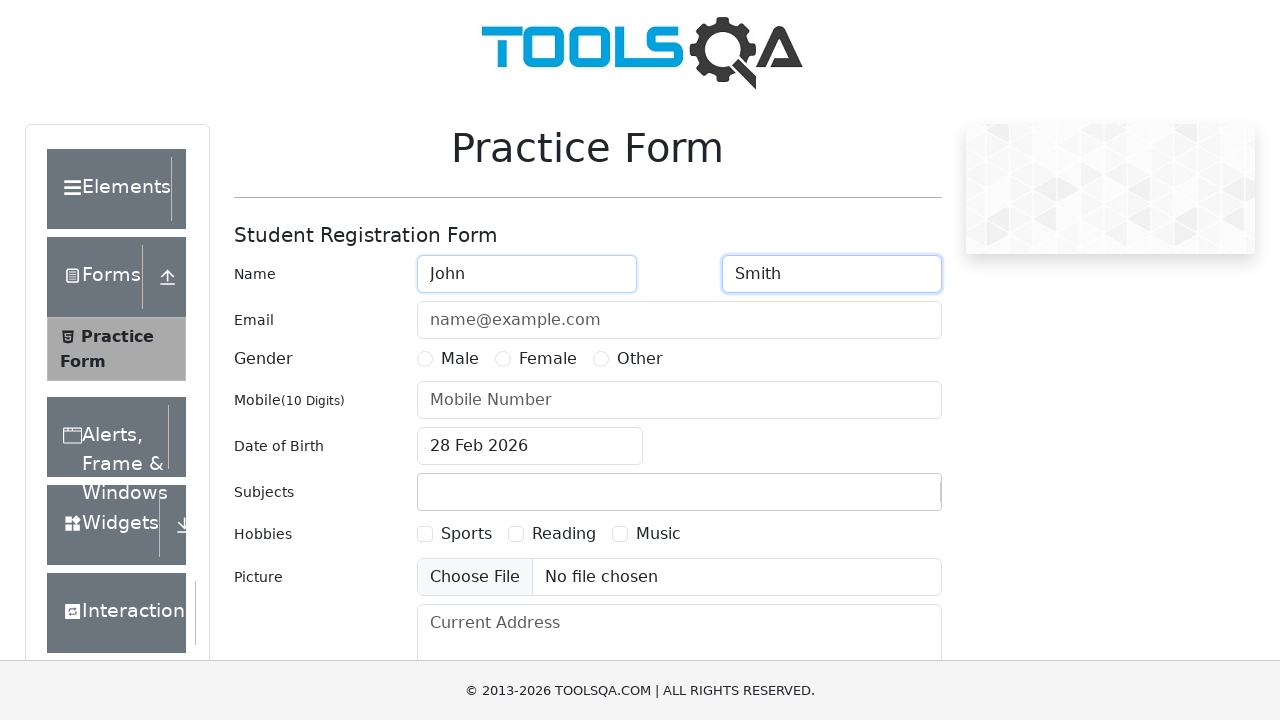

Filled email field with 'johnsmith@example.com' on input#userEmail
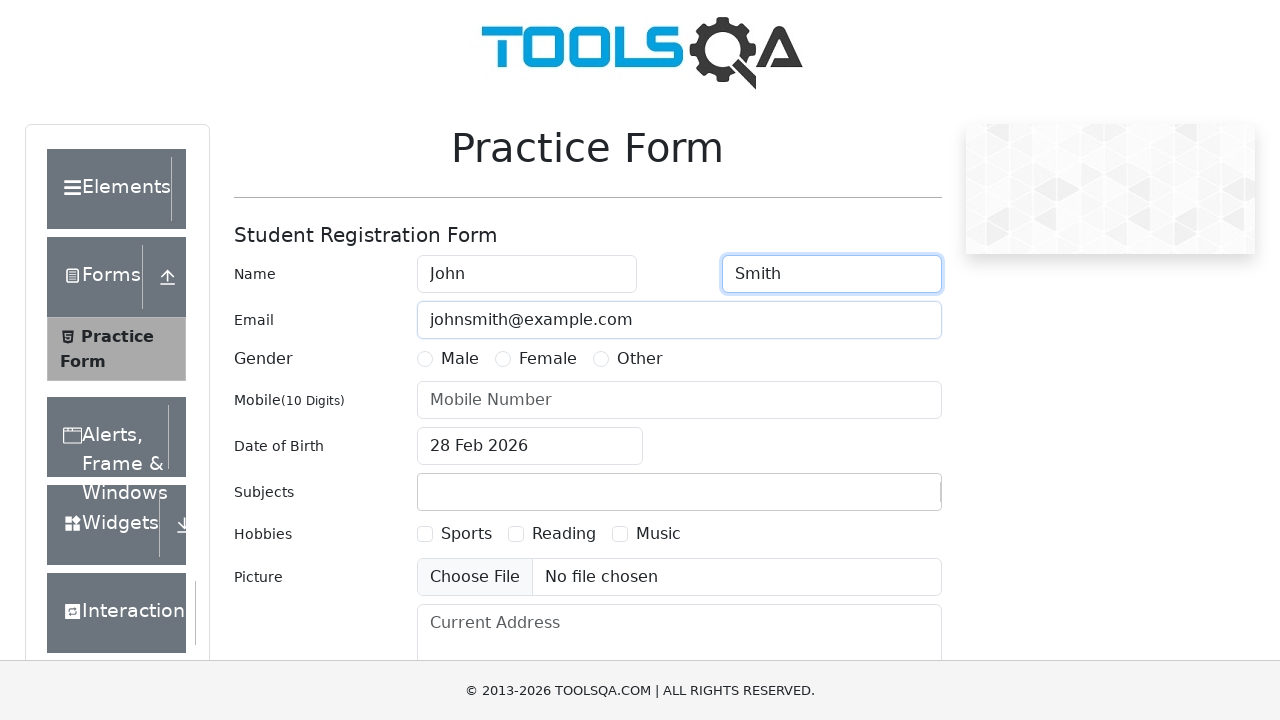

Filled phone number field with '5551234567' on input#userNumber
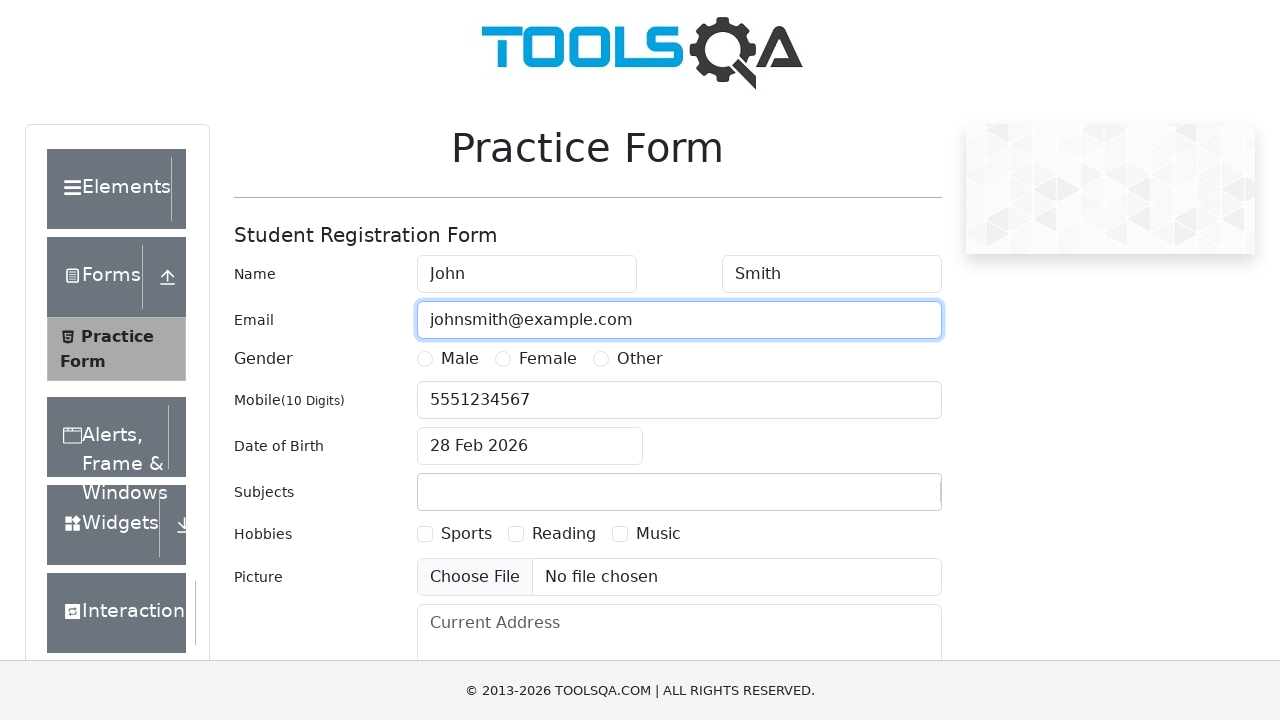

Clicked date of birth input to open date picker at (530, 446) on input#dateOfBirthInput
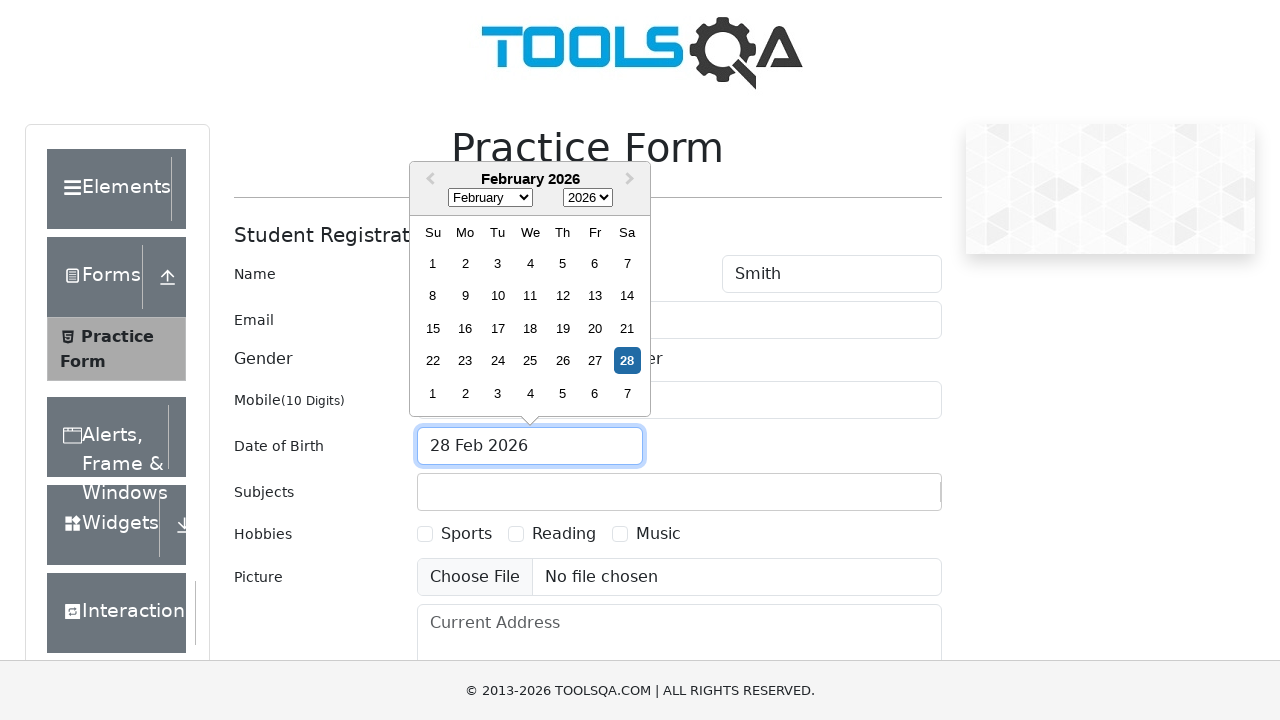

Clicked month dropdown at (490, 198) on select.react-datepicker__month-select
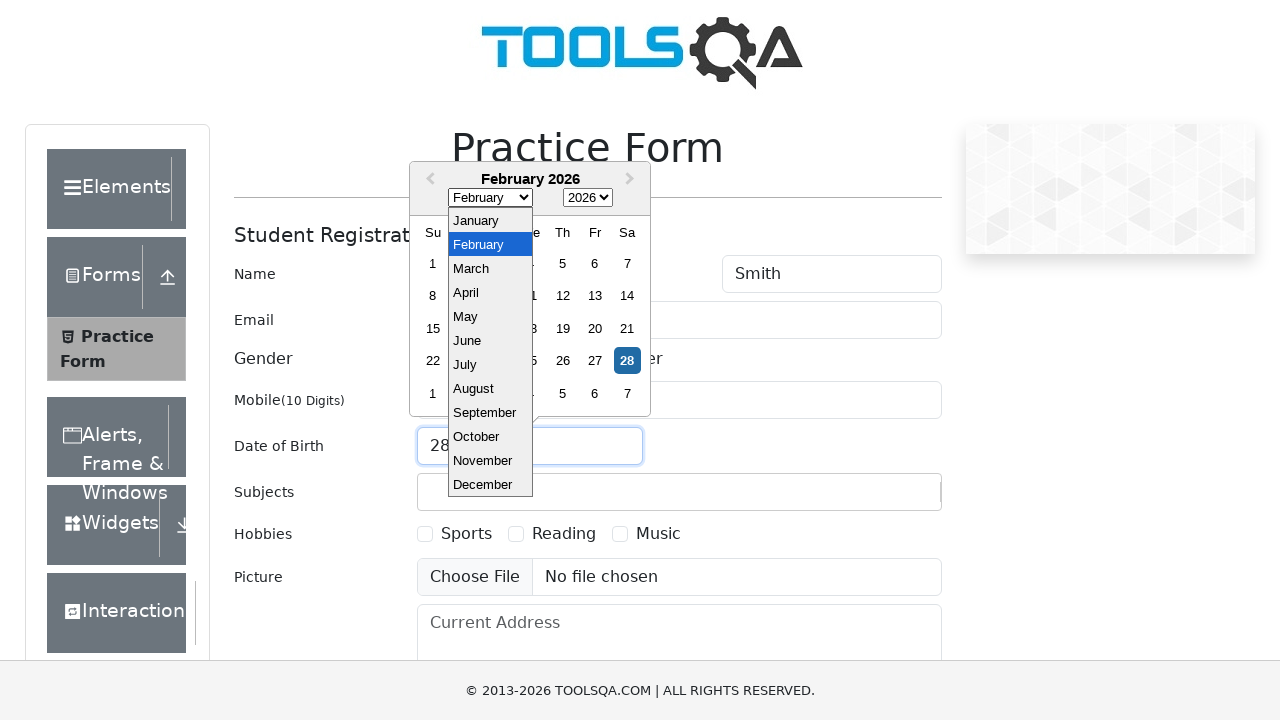

Selected month April (value 3) on select.react-datepicker__month-select
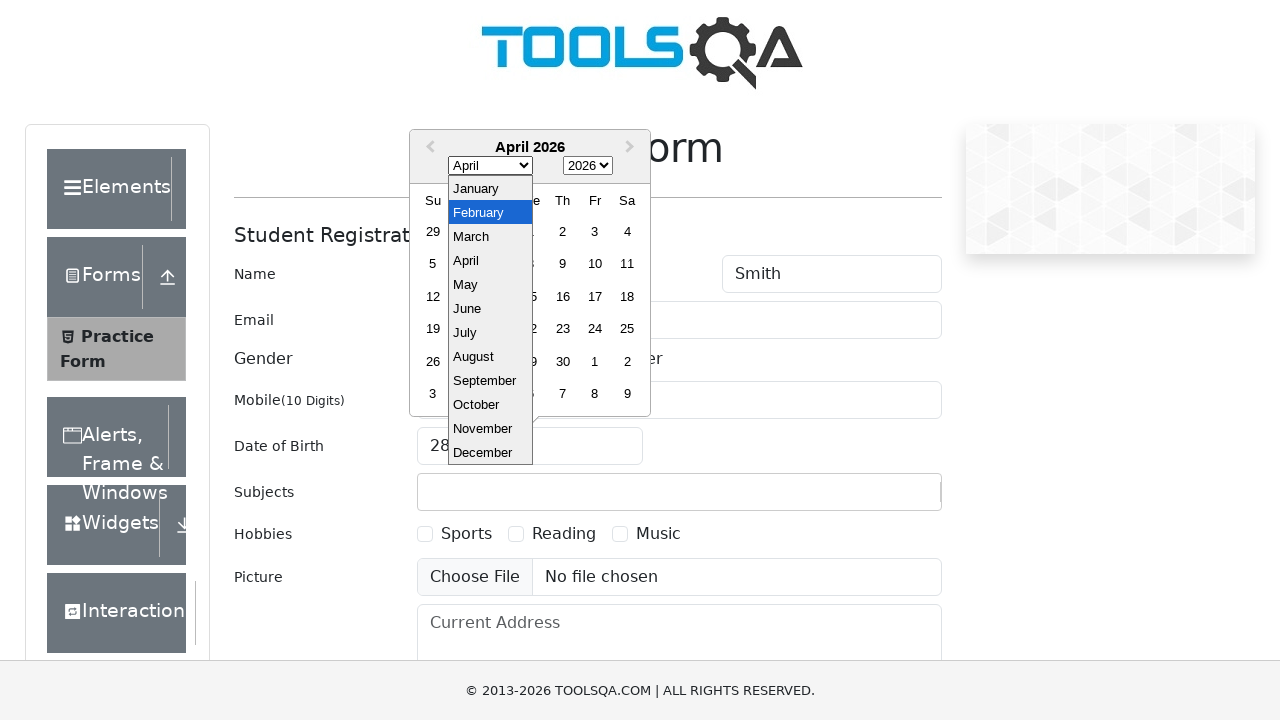

Clicked year dropdown at (588, 166) on select.react-datepicker__year-select
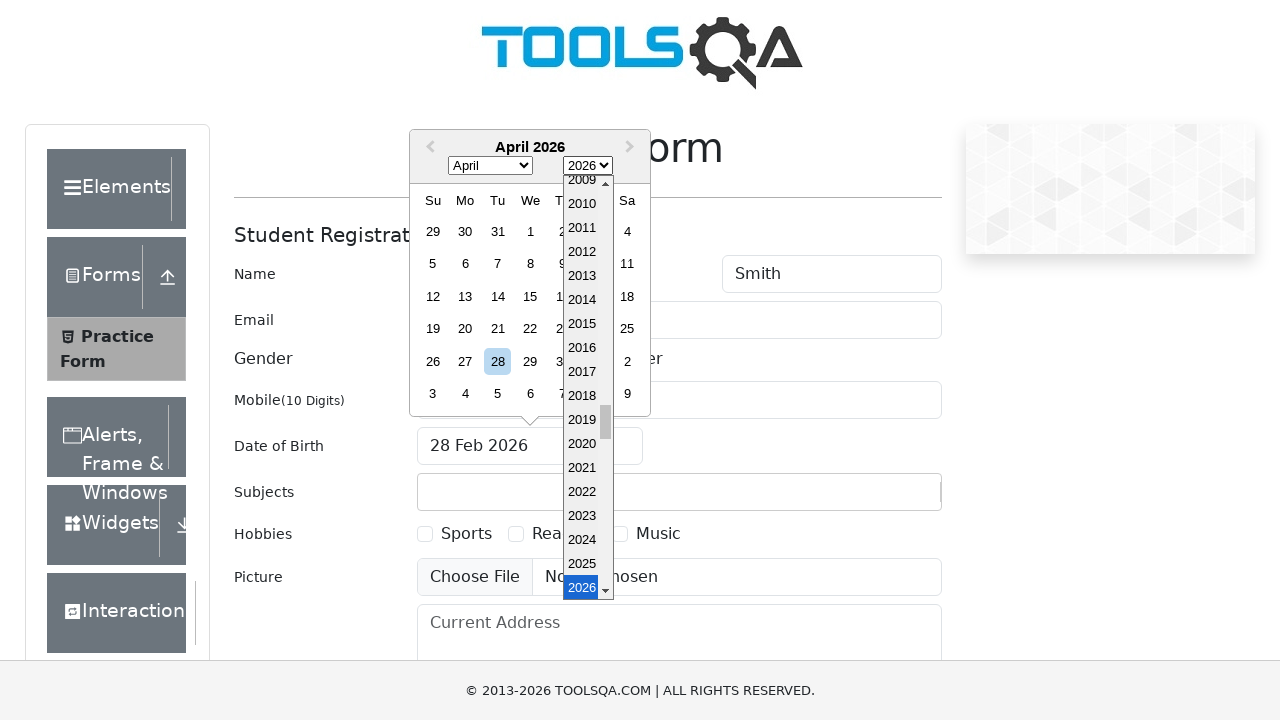

Selected year 1994 on select.react-datepicker__year-select
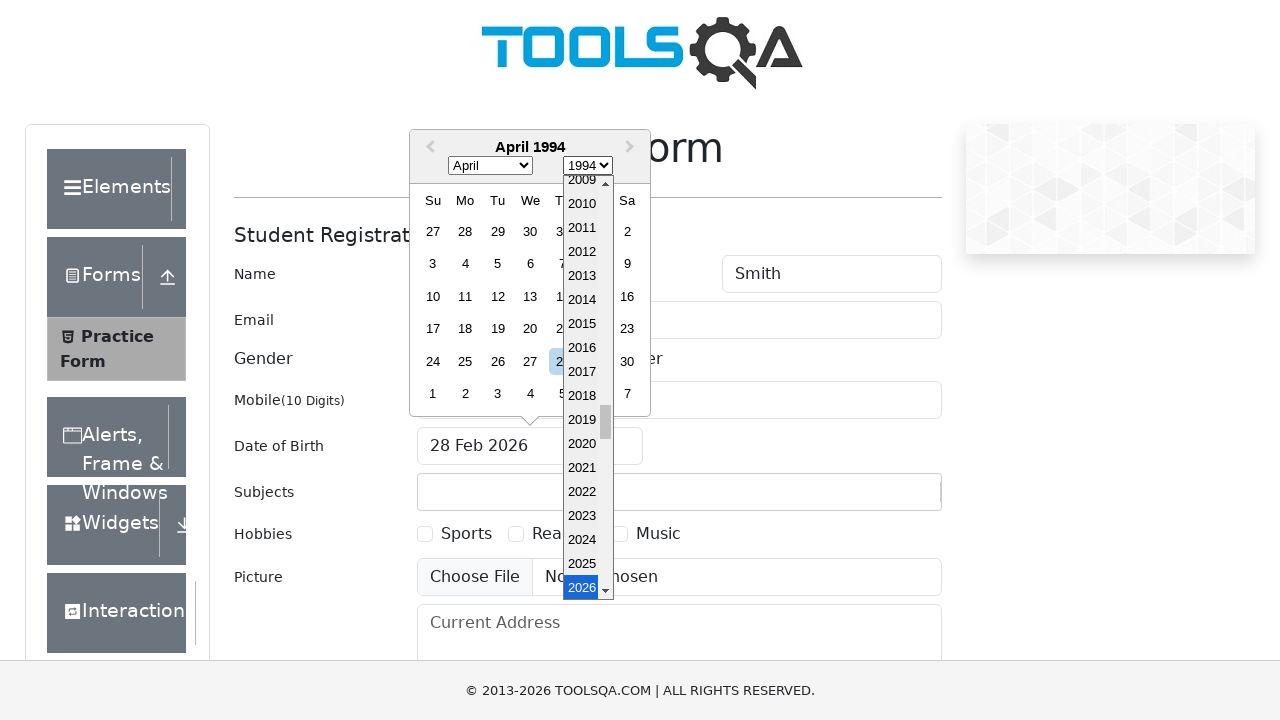

Selected day 11 from date picker at (465, 296) on div.react-datepicker__day--011:not(.react-datepicker__day--outside-month)
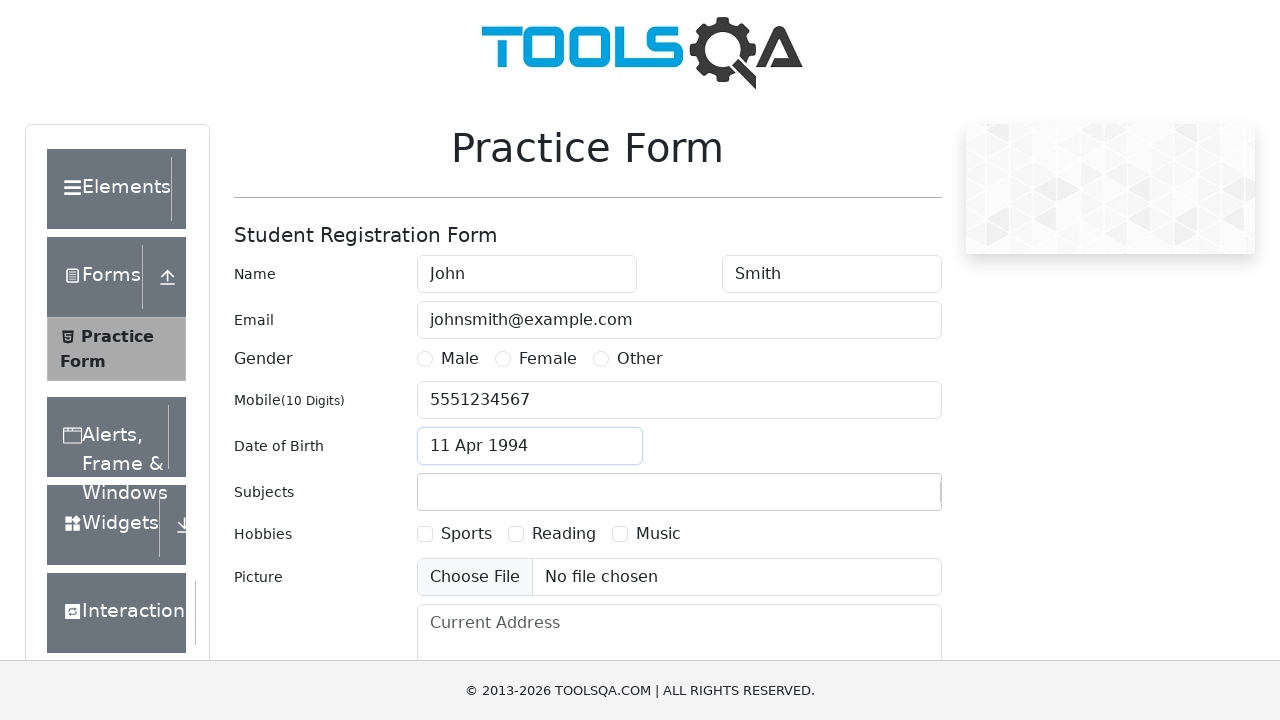

Filled address field with '123 Test Street, Apt 4B' on textarea#currentAddress
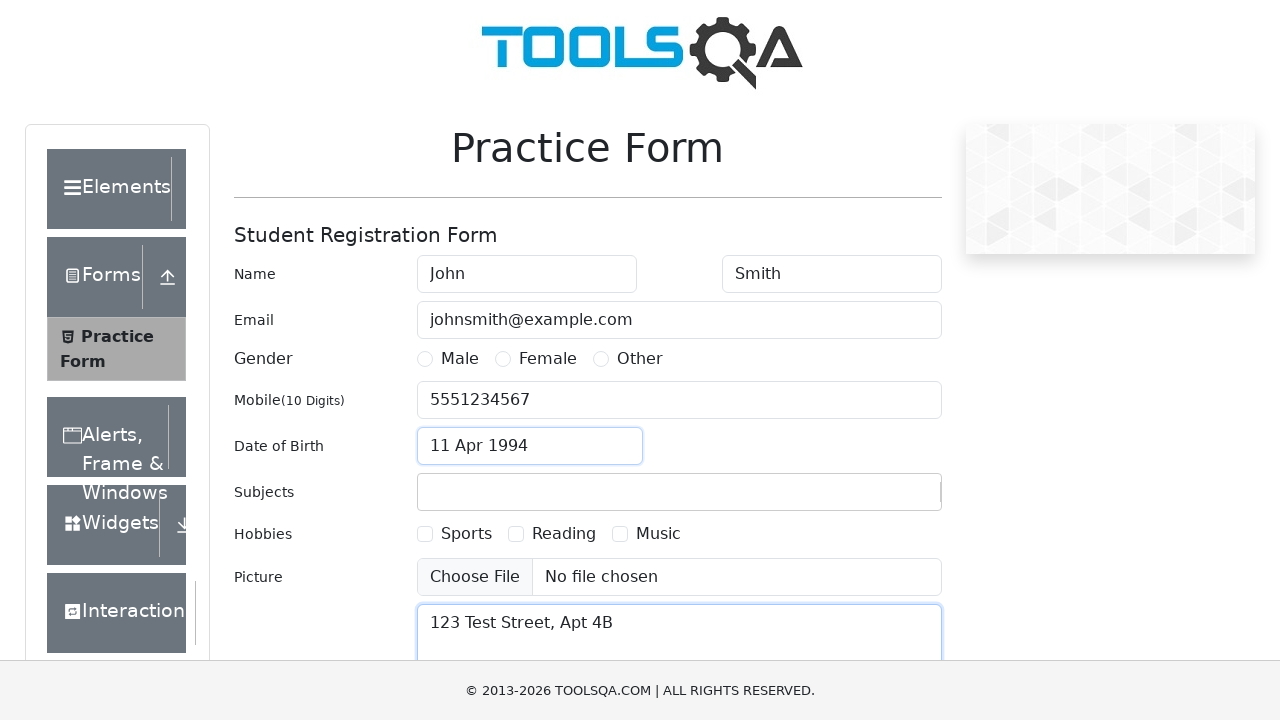

Clicked submit button to submit the registration form at (885, 499) on button#submit
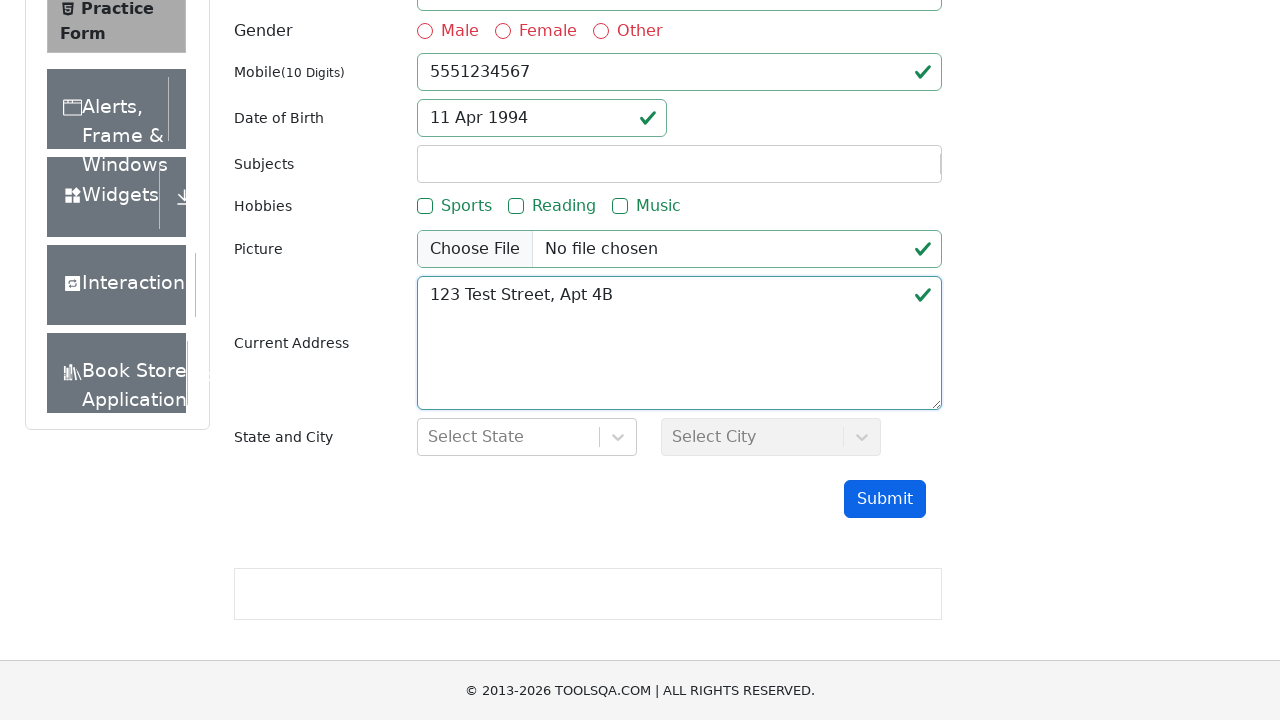

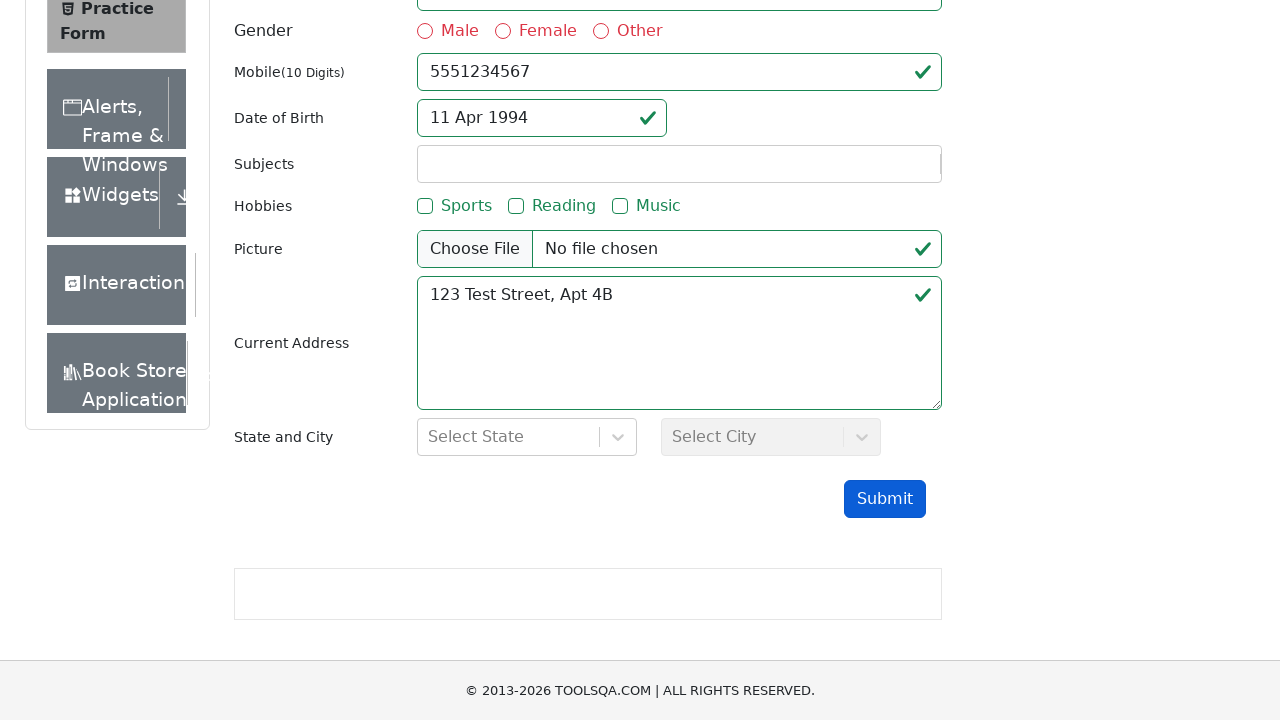